Tests a page with delayed element loading by waiting for a verify button to become clickable, clicking it, and asserting that a success message is displayed.

Starting URL: http://suninjuly.github.io/wait2.html

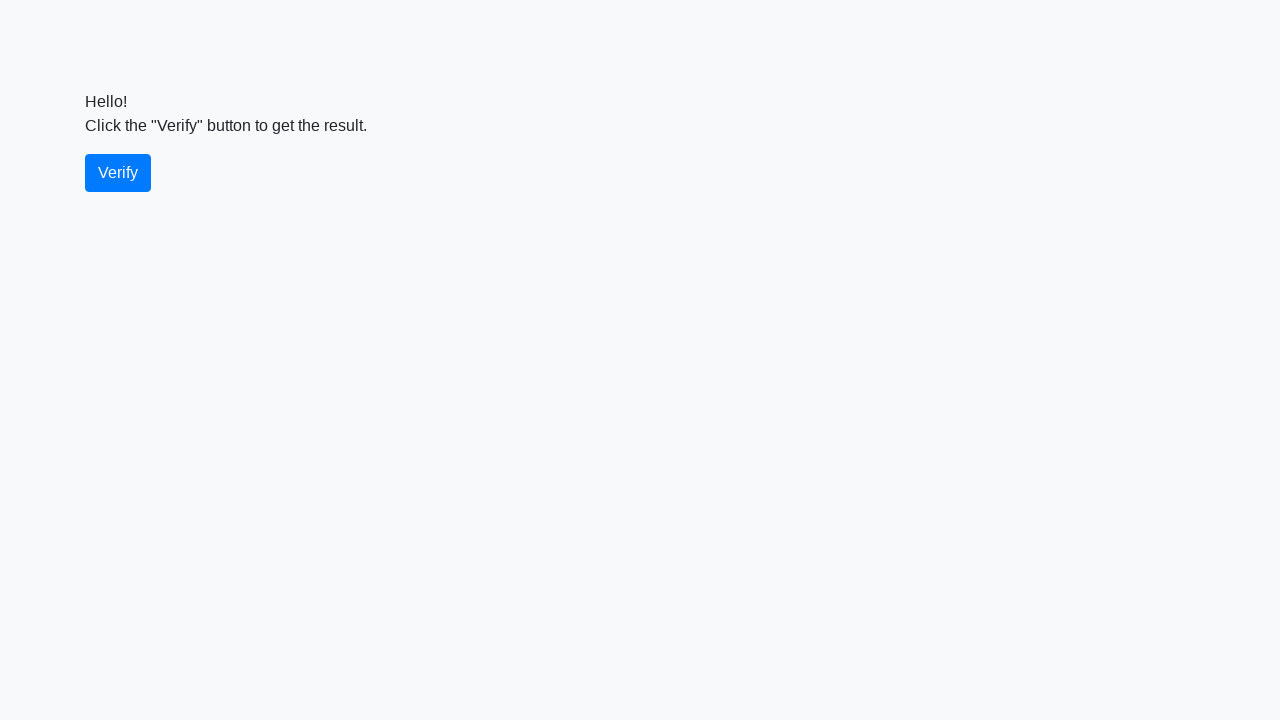

Waited for verify button to become visible
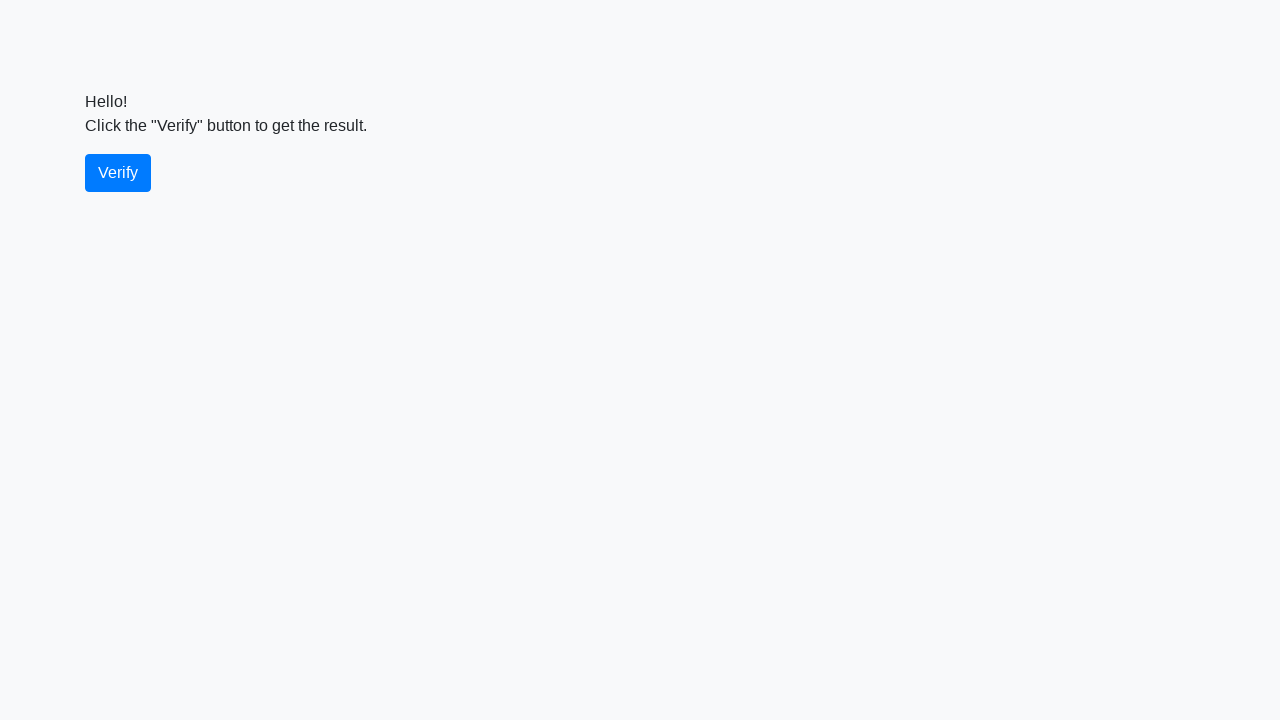

Clicked the verify button at (118, 173) on #verify
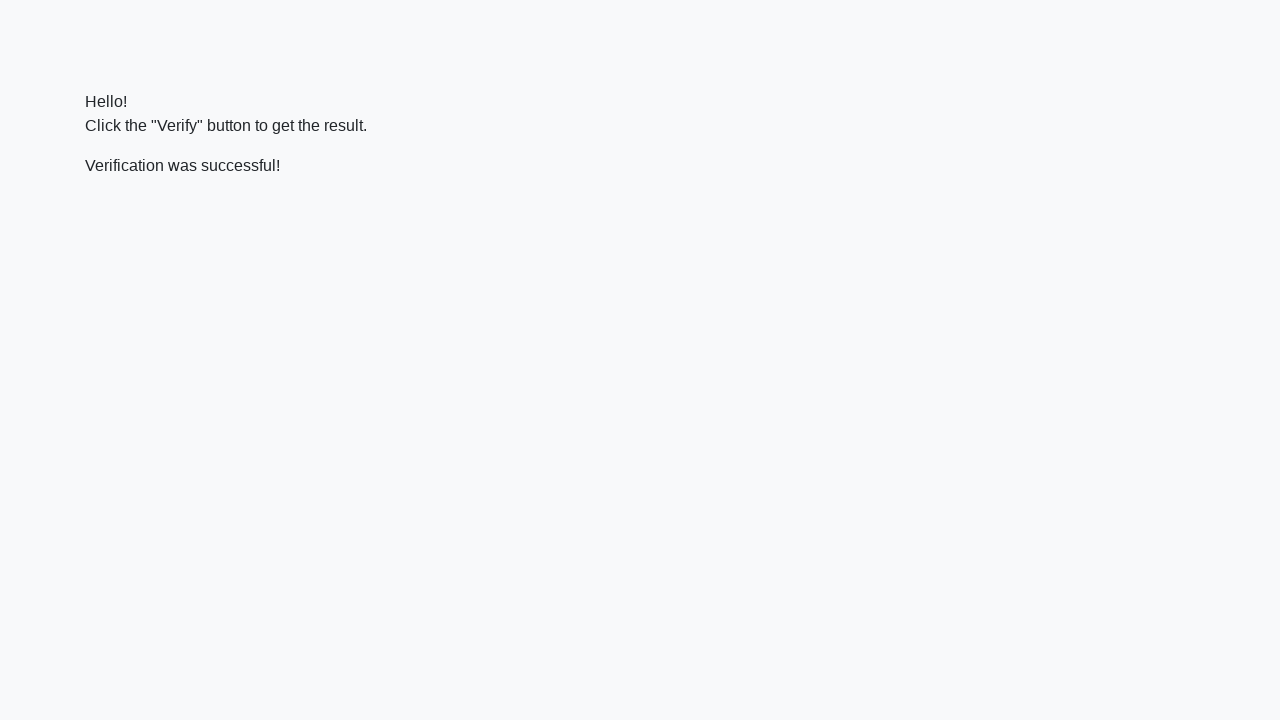

Waited for verification message to appear
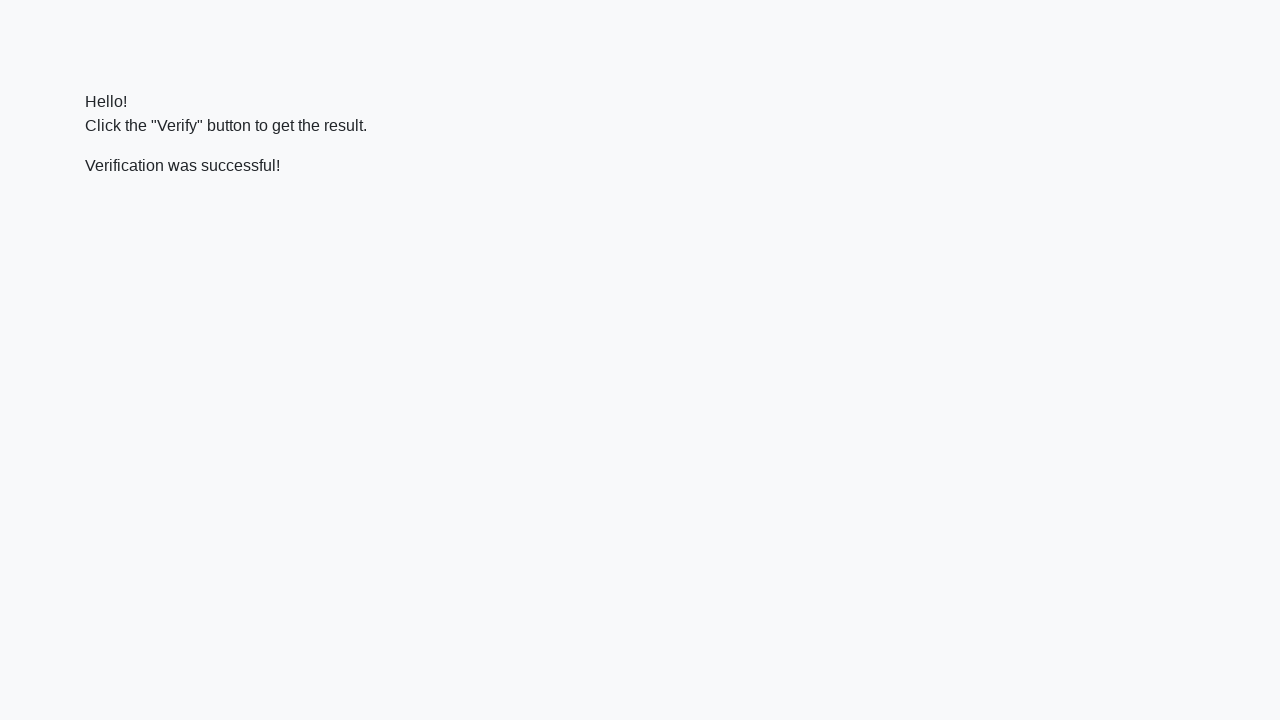

Located the verification message element
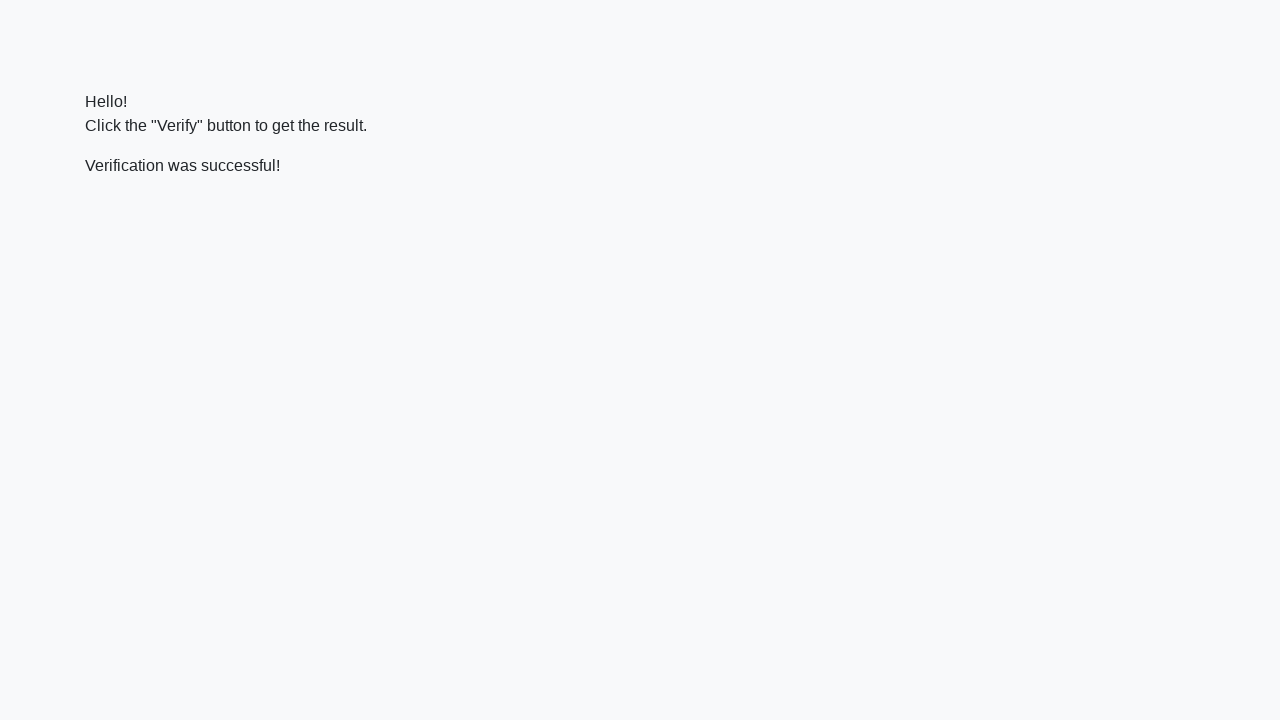

Asserted that verification message contains 'successful'
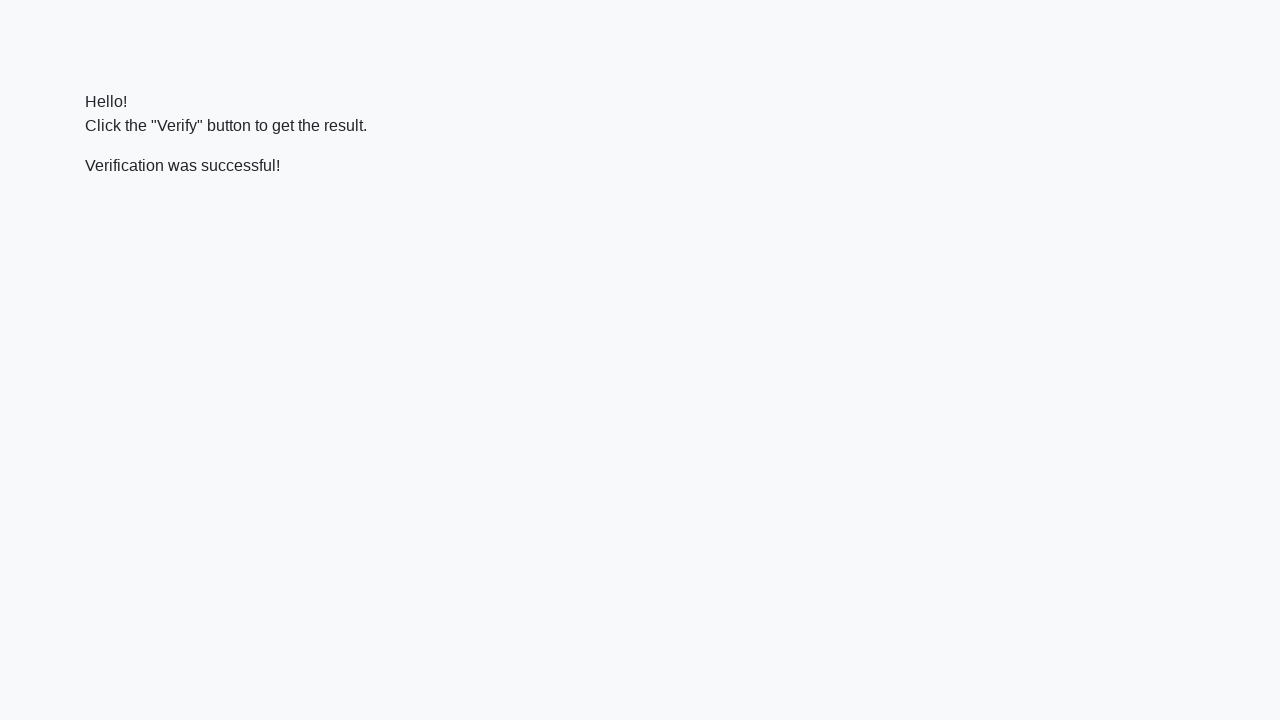

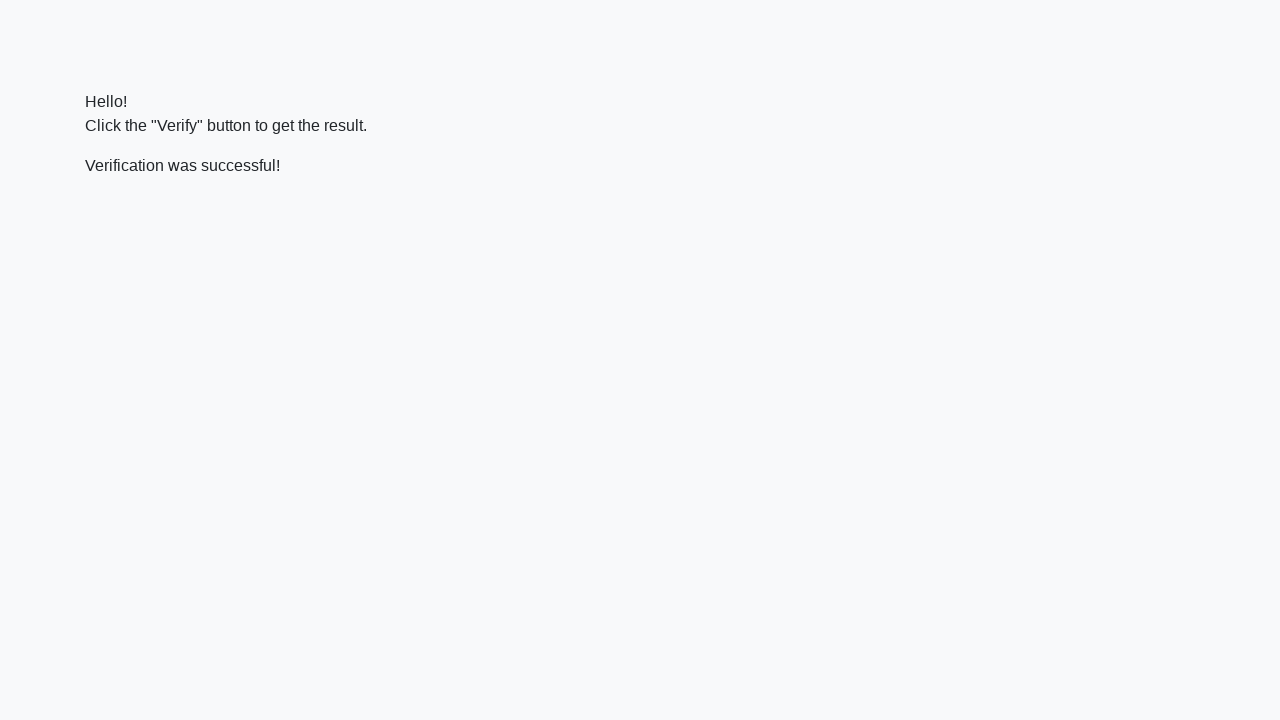